Tests creating a private whiteboard, selecting the text tool, and entering text on the canvas

Starting URL: https://wbo.ophir.dev/

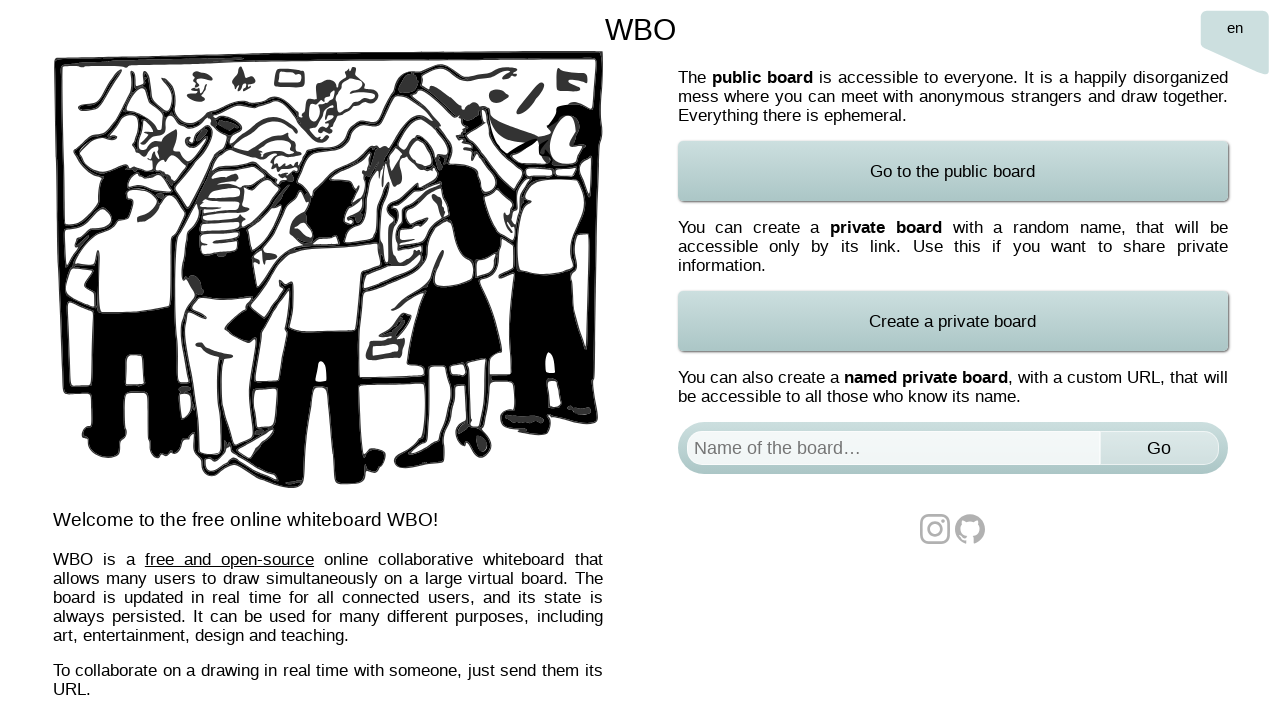

Waited for page to load
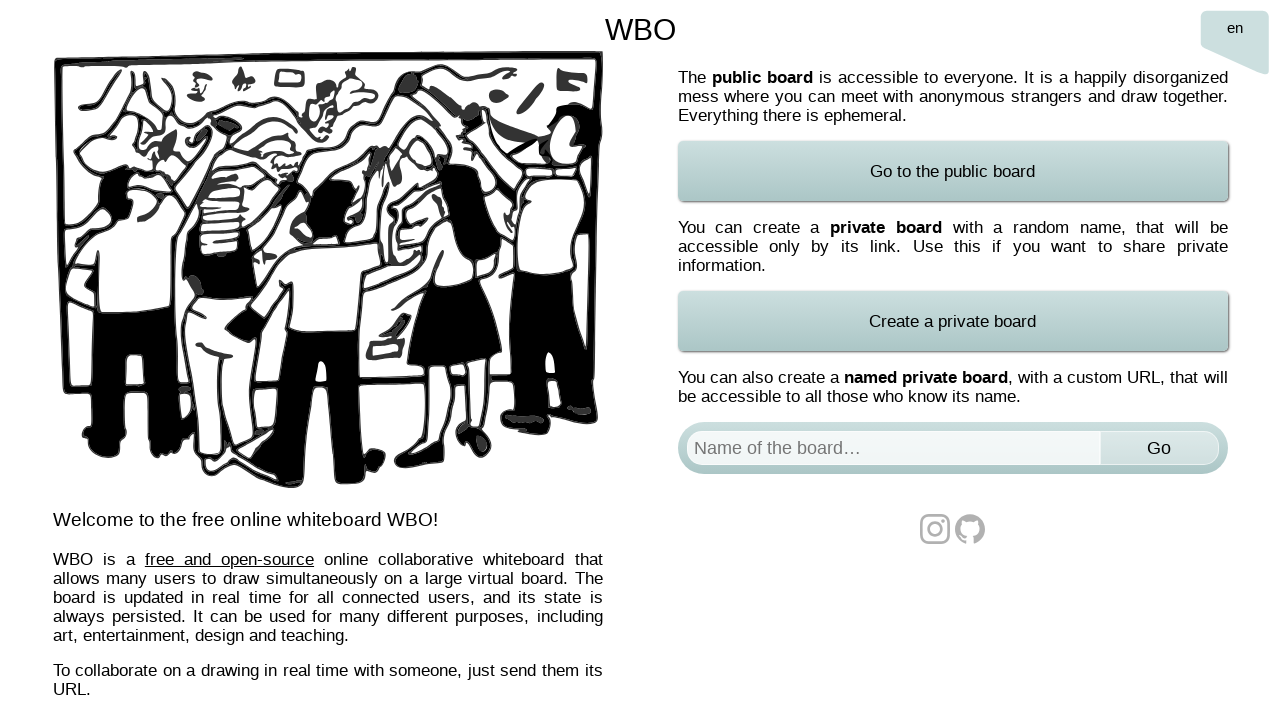

Filled board name field with 'Test Board' on #board
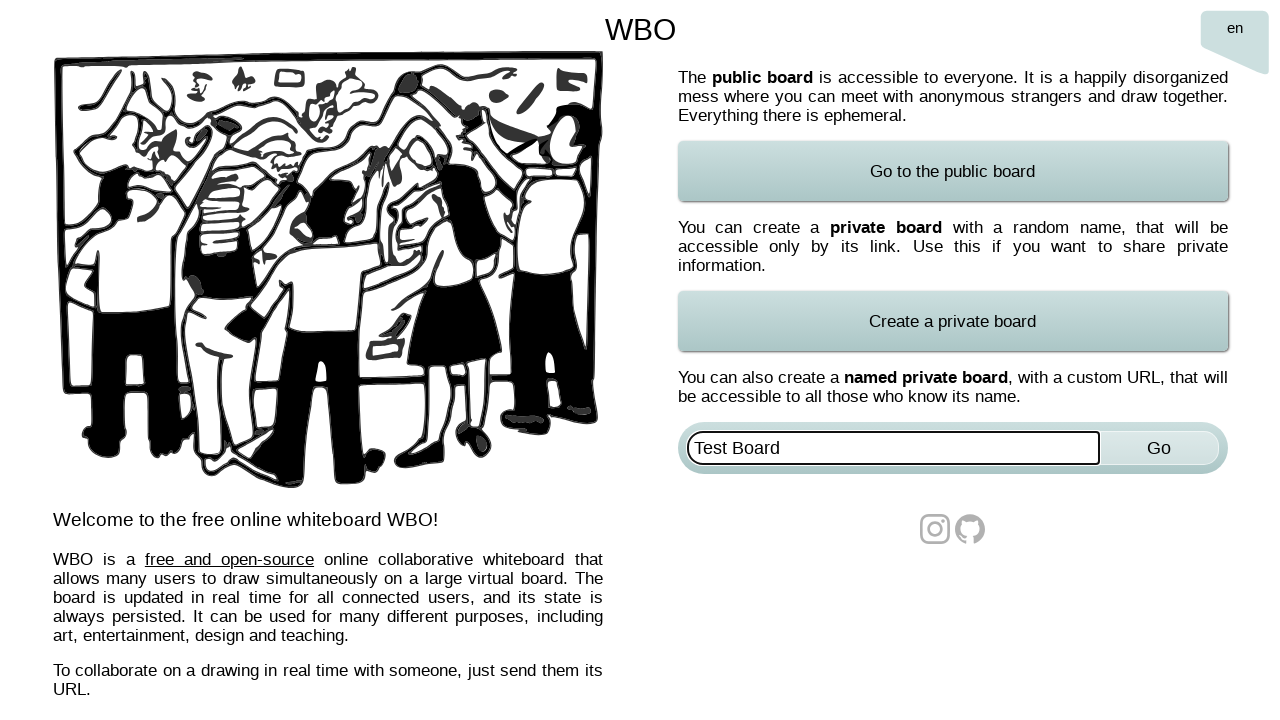

Clicked submit button to create private board at (1159, 448) on xpath=//*[@id="named-board-form"]/input[2]
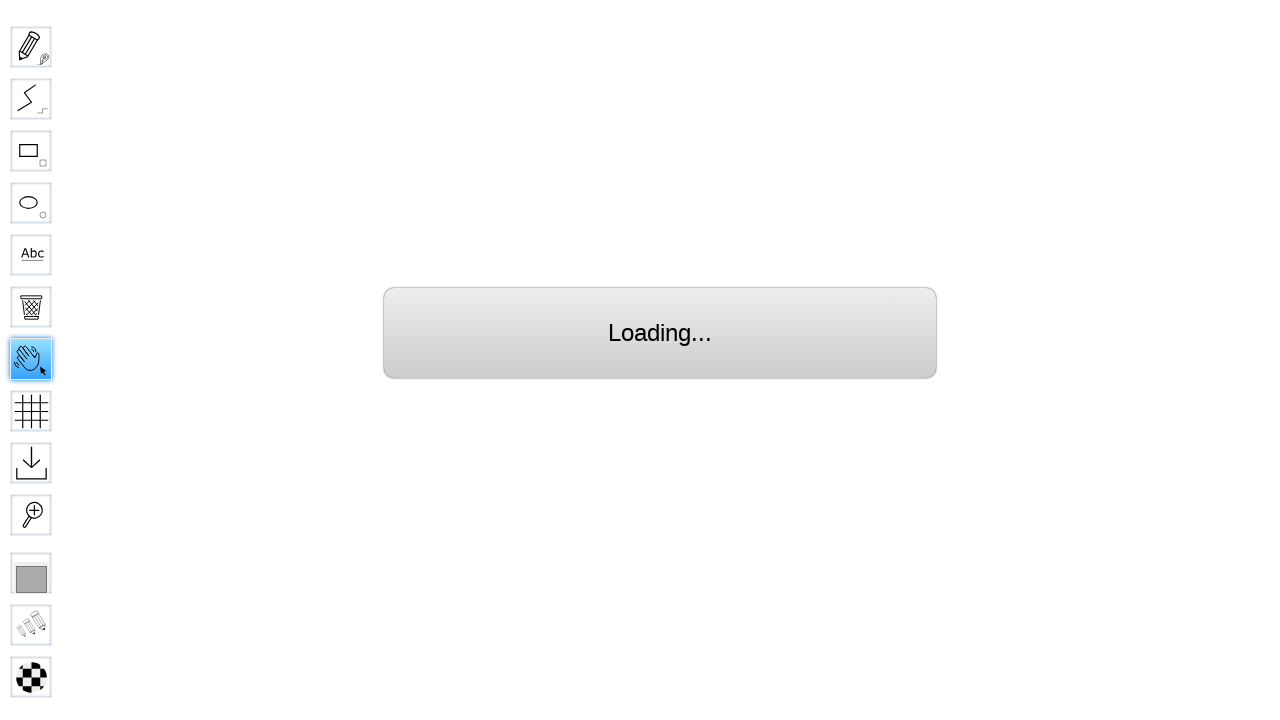

Waited for board to fully load
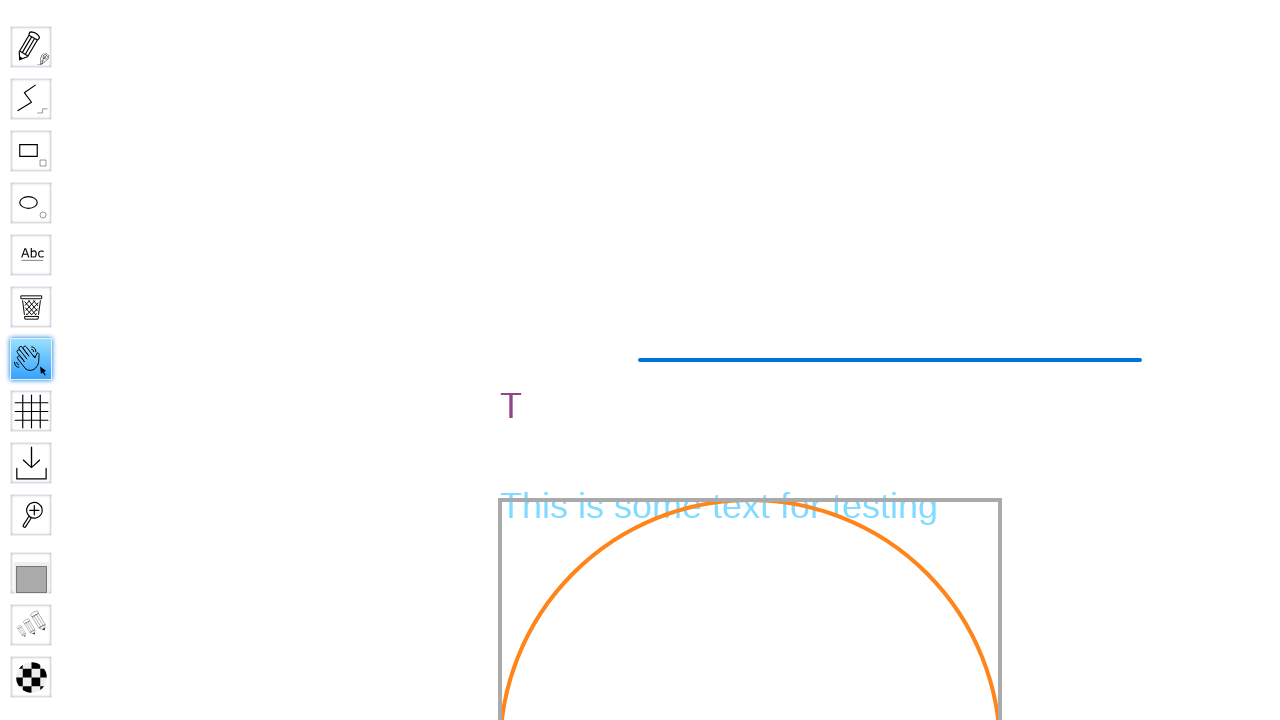

Selected the Text tool from toolbar at (31, 255) on #toolID-Text
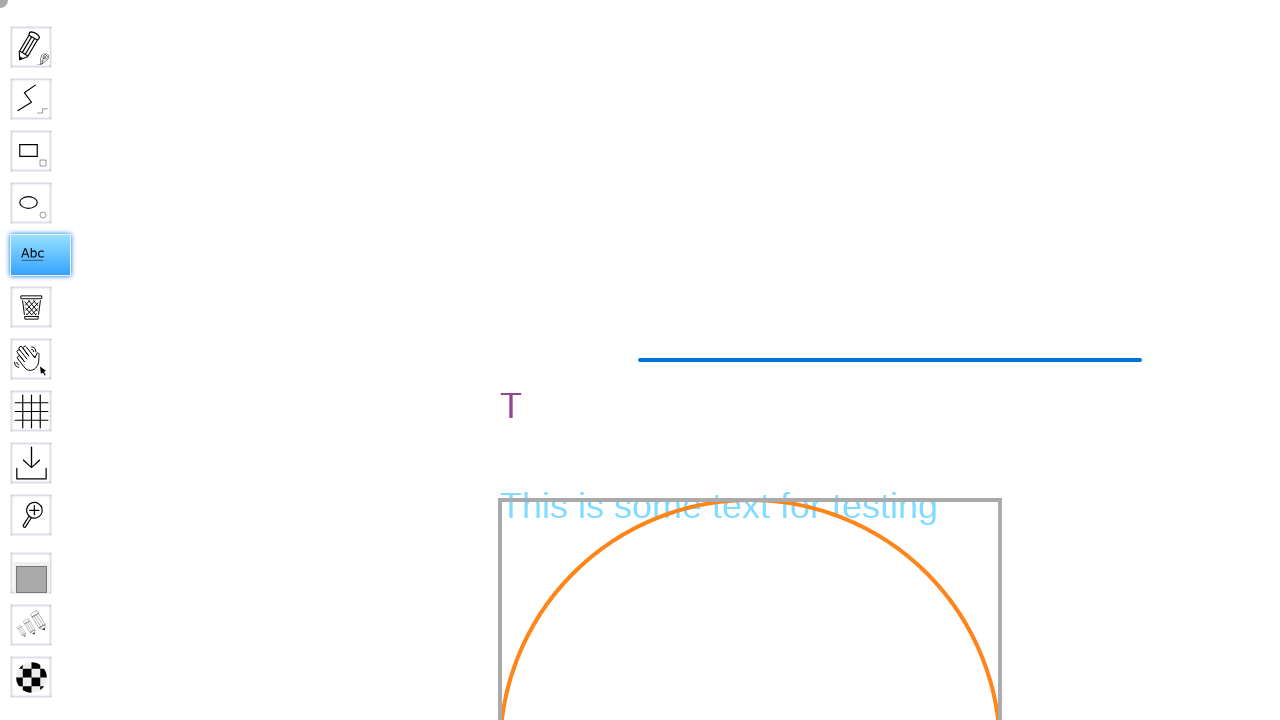

Moved mouse to canvas position (500, 500) at (500, 500)
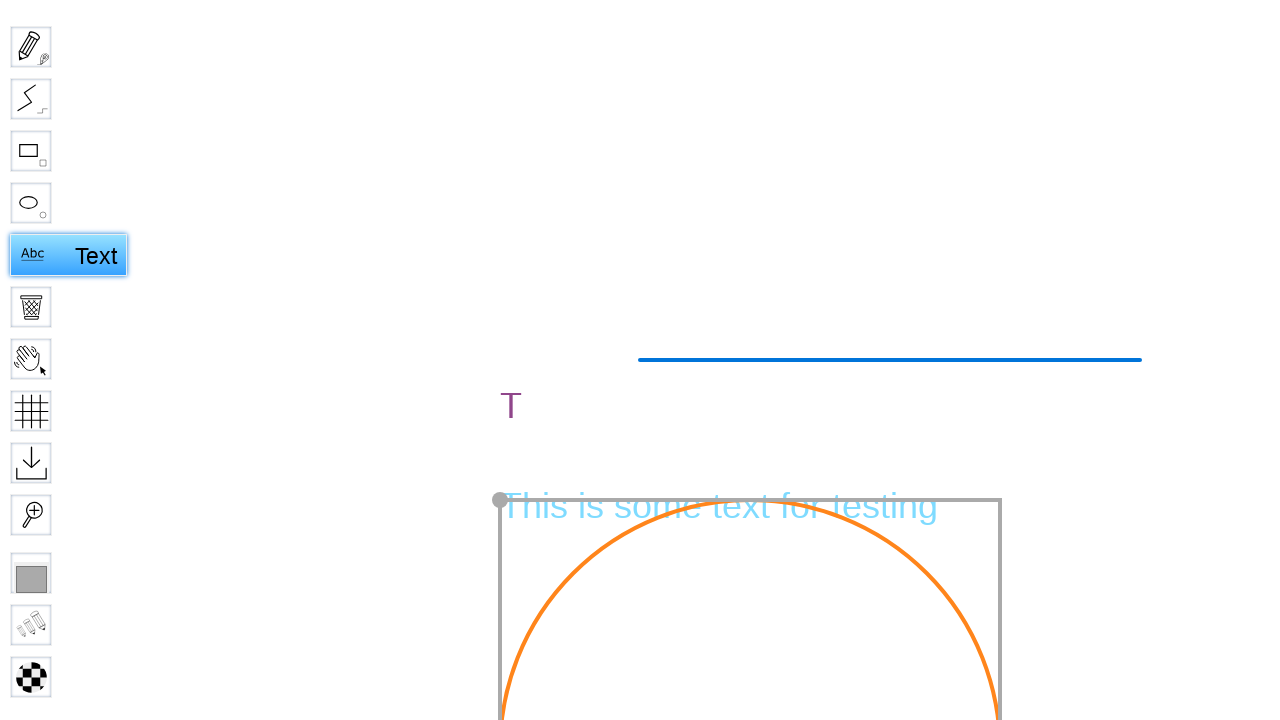

Clicked on canvas to create text field at (500, 500)
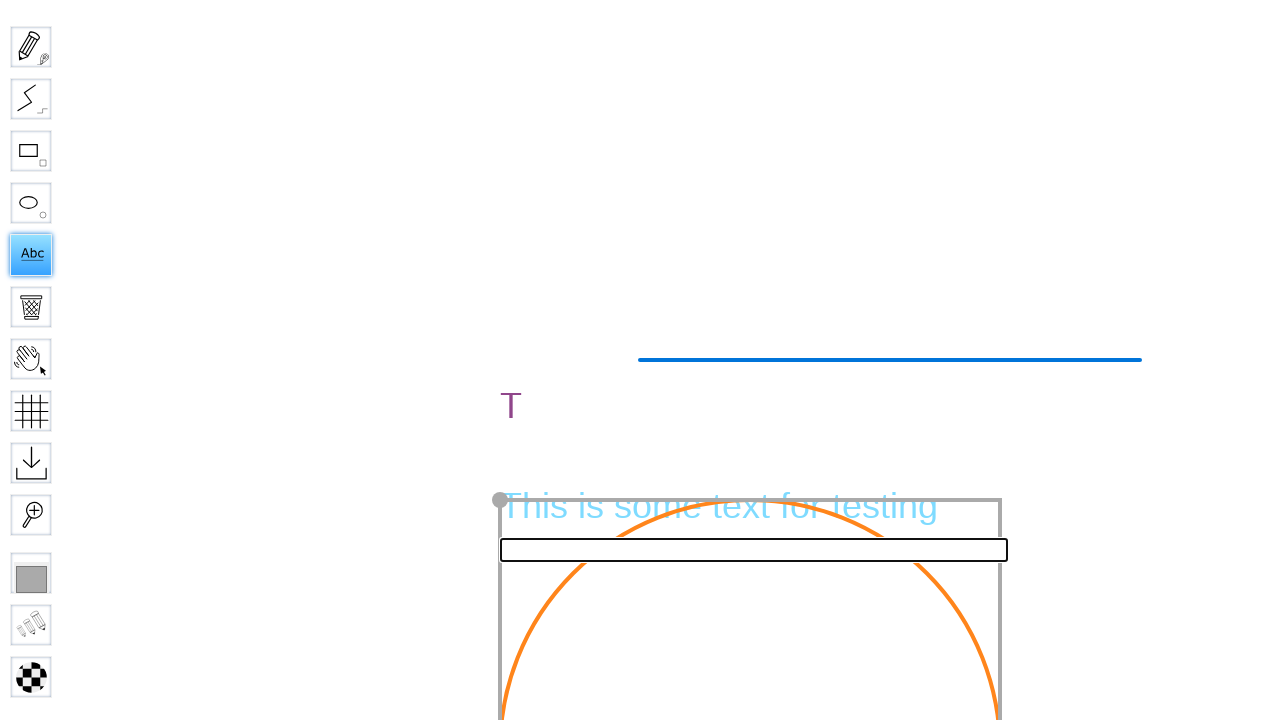

Typed text into the text field
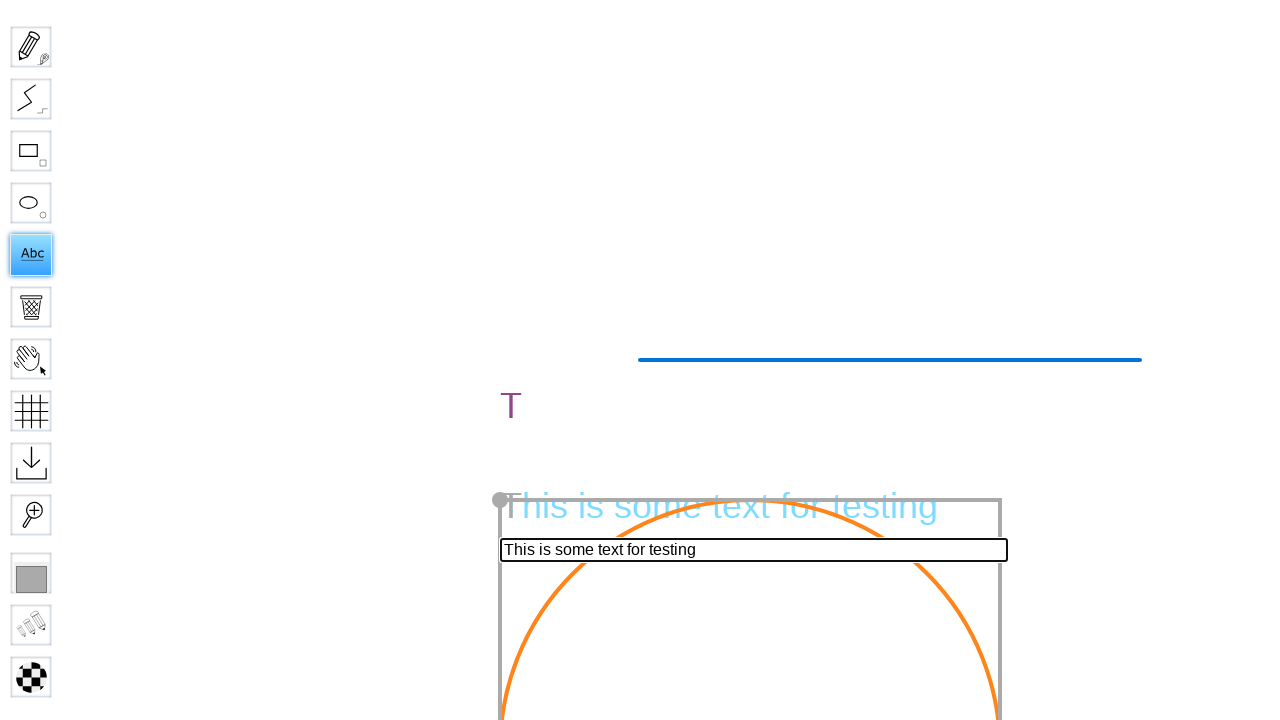

Waited for text input to settle
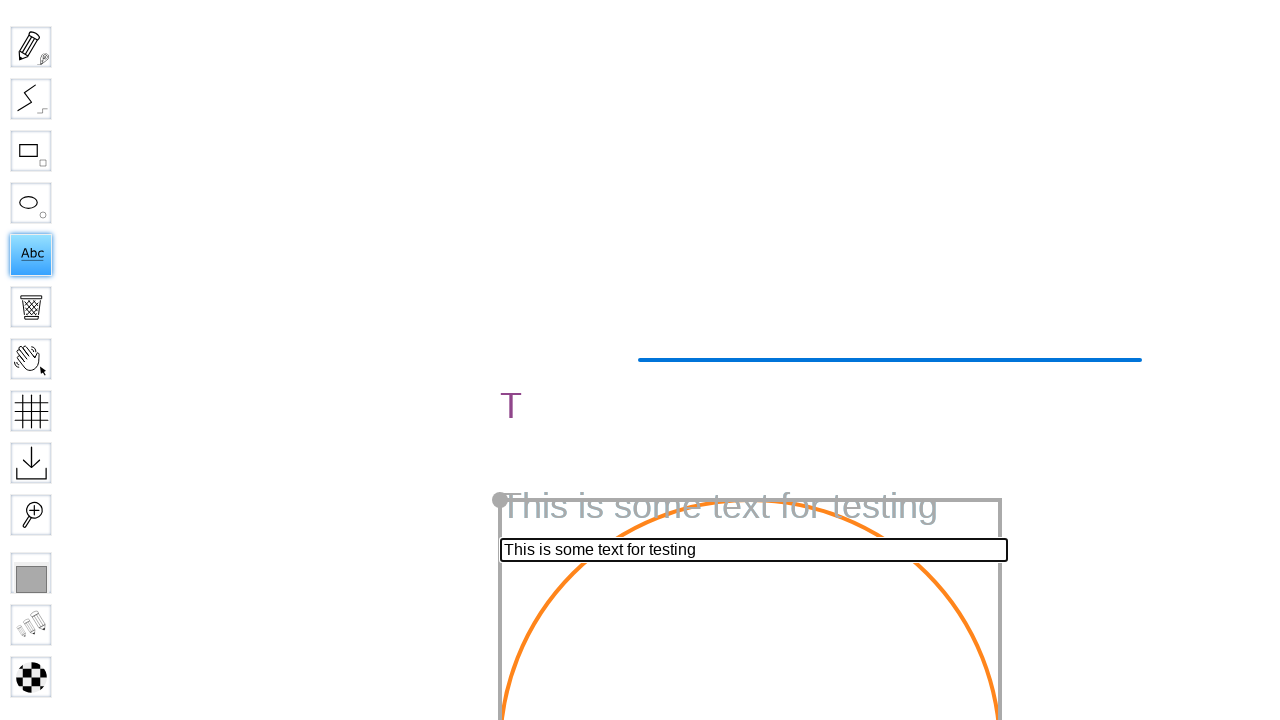

Pressed Enter to confirm text entry
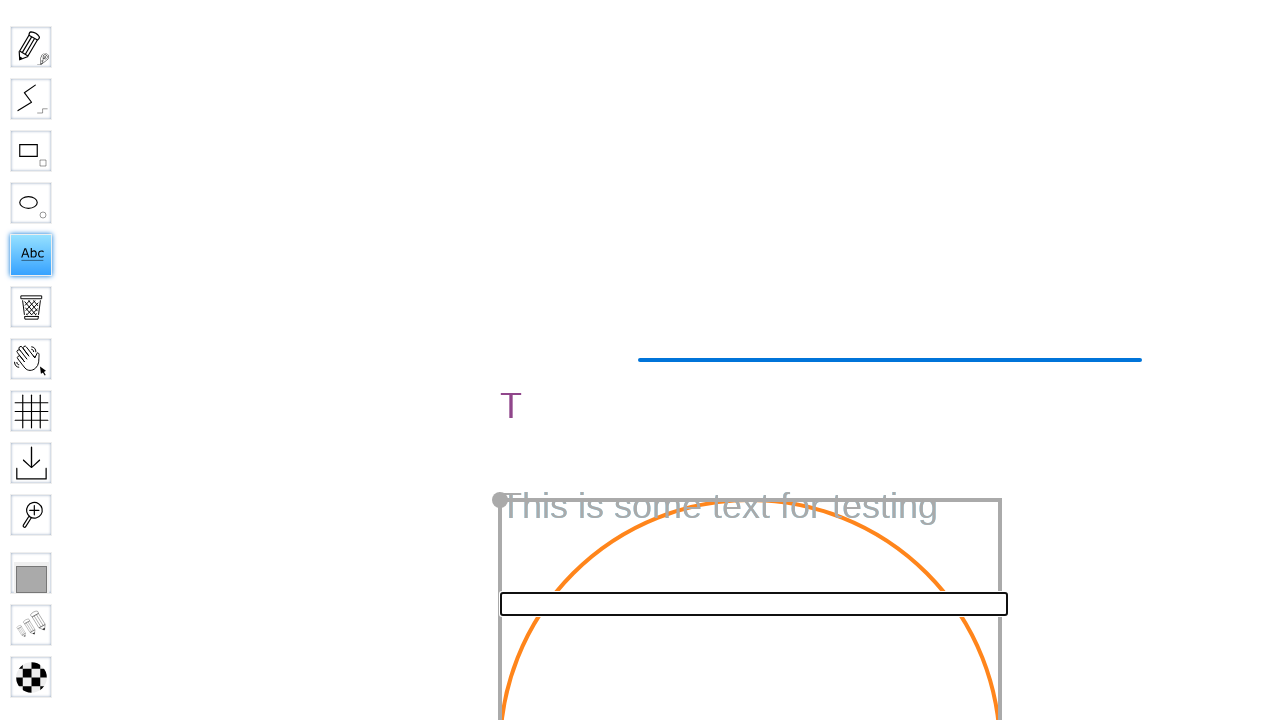

Waited to see final result
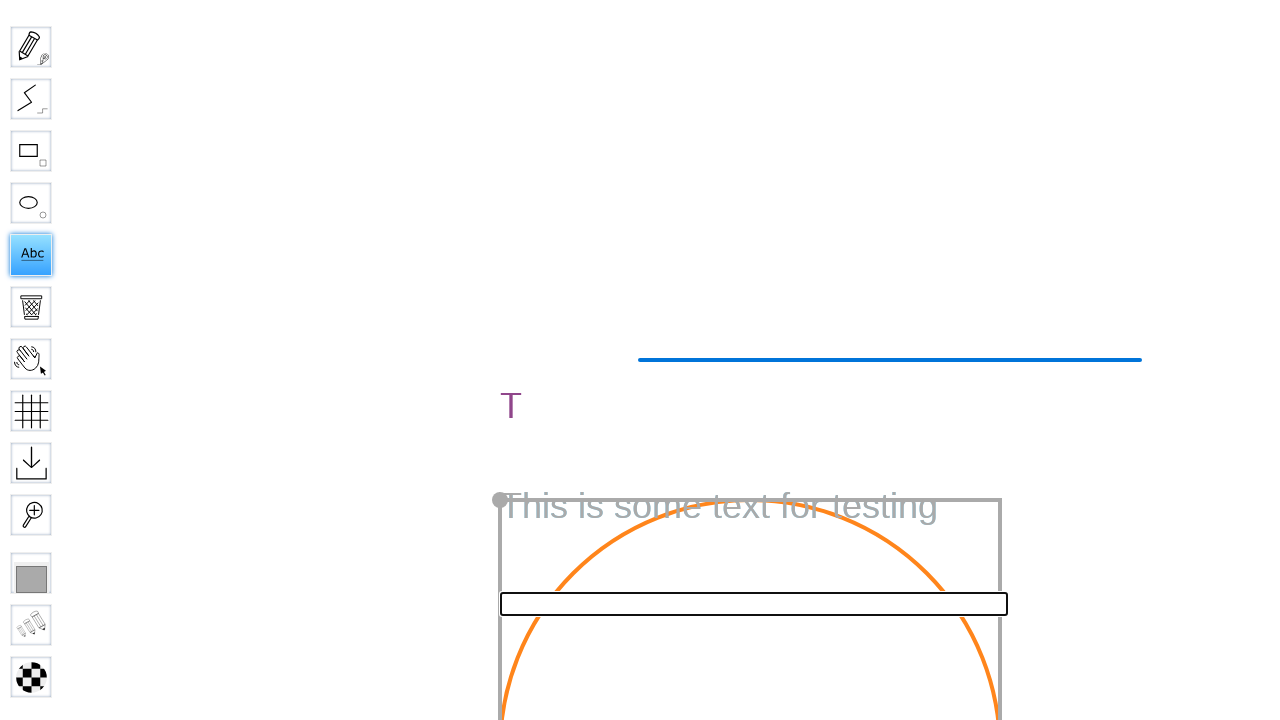

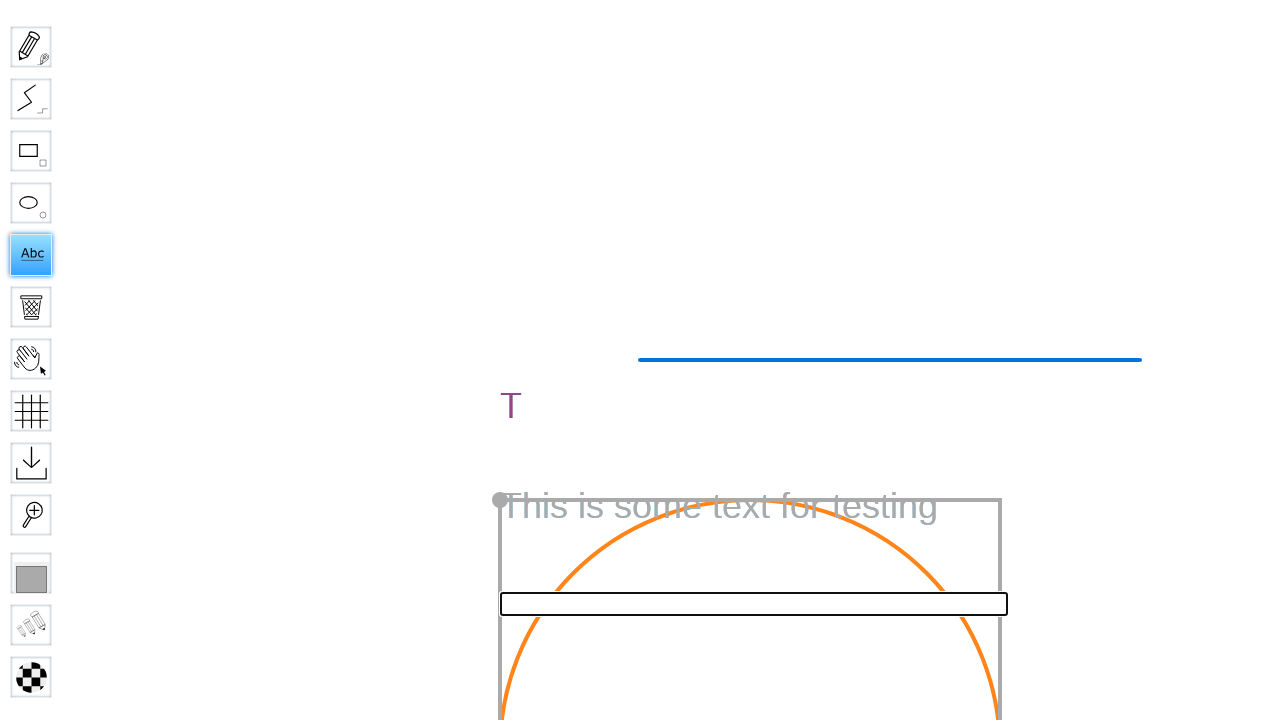